Demonstrates drag and drop action from a draggable element to a droppable target element

Starting URL: https://crossbrowsertesting.github.io/drag-and-drop

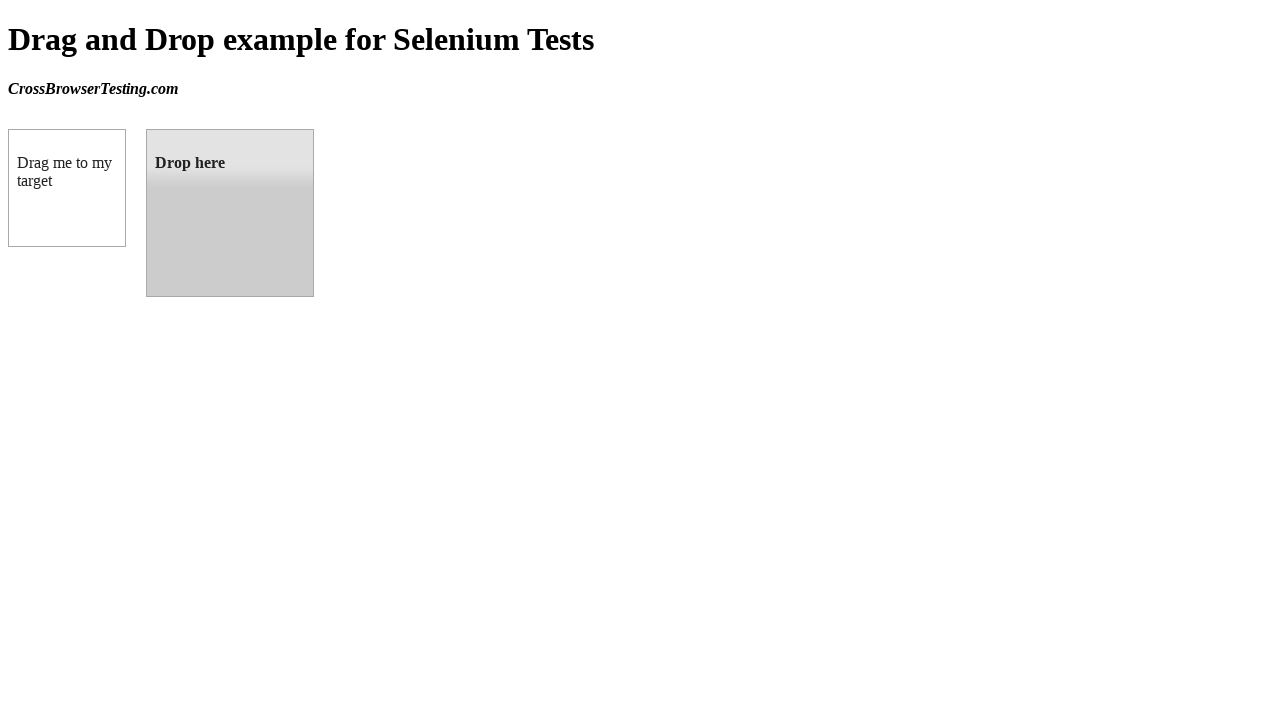

Located draggable source element
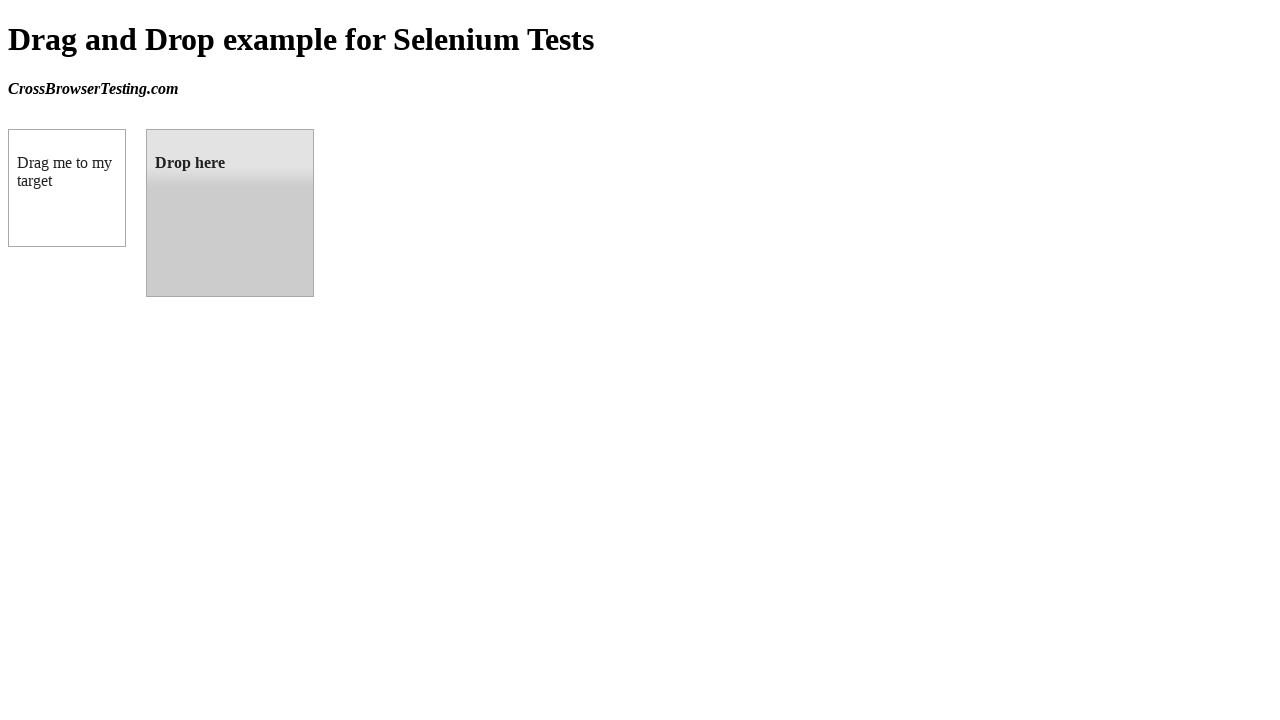

Located droppable target element
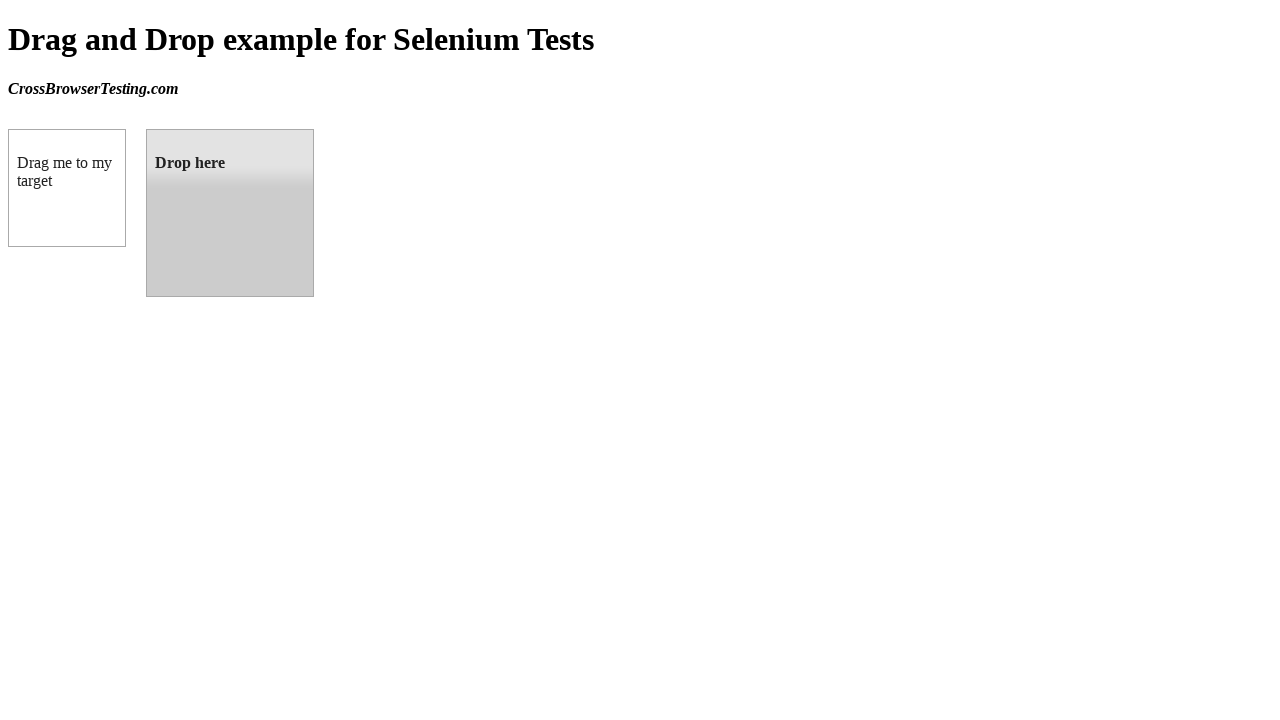

Dragged source element to target element at (230, 213)
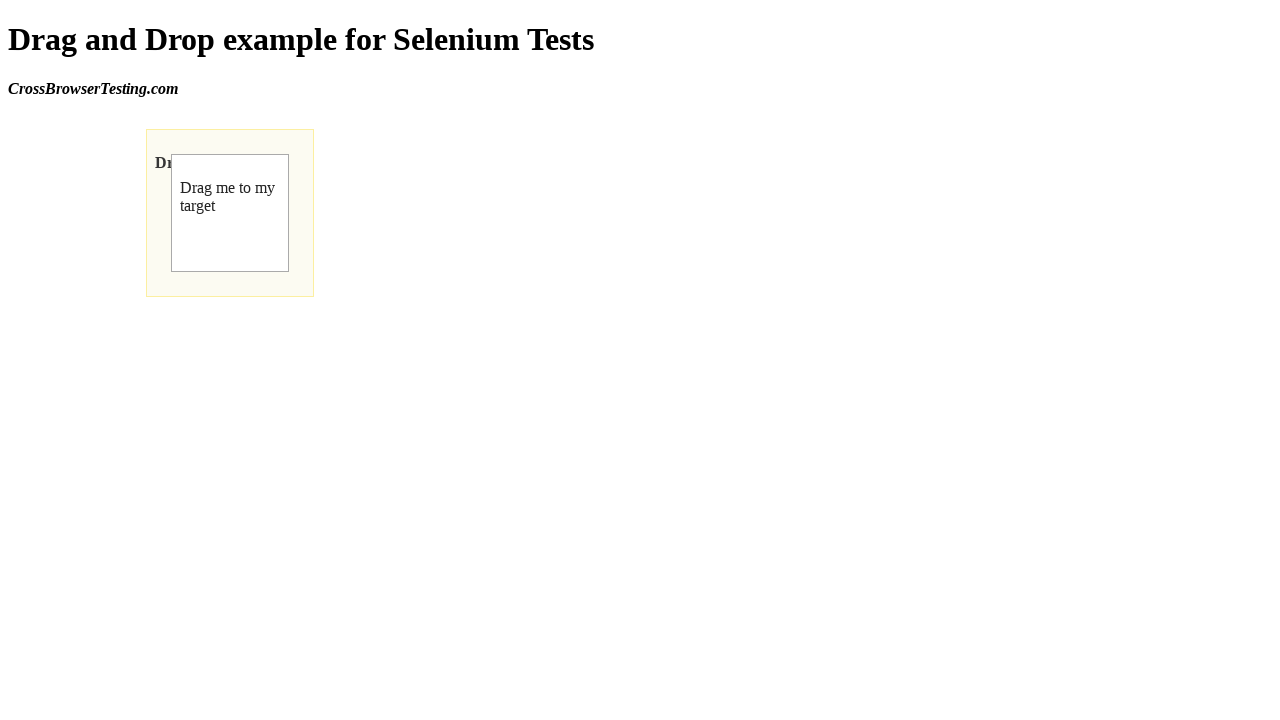

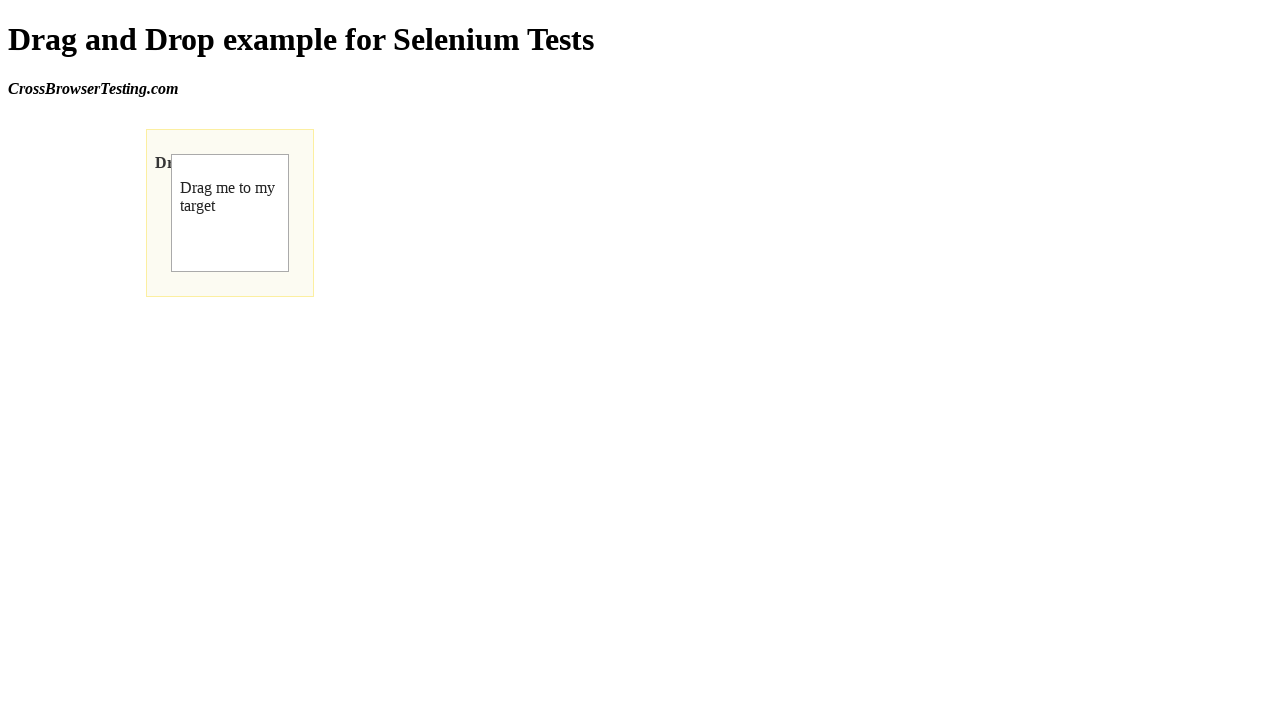